Tests JavaScript confirm dialog by clicking the JS Confirm button, dismissing/canceling the dialog, and verifying the Cancel result

Starting URL: https://the-internet.herokuapp.com/javascript_alerts

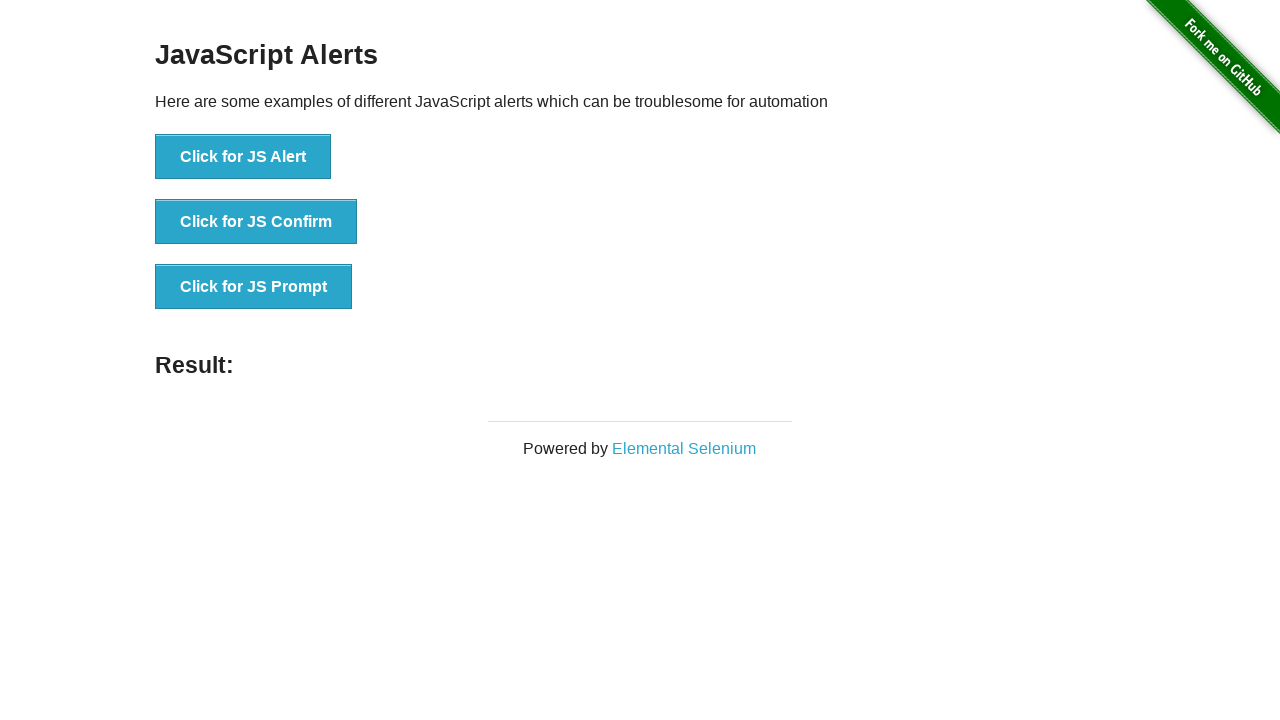

Set up dialog handler to dismiss/cancel confirm dialogs
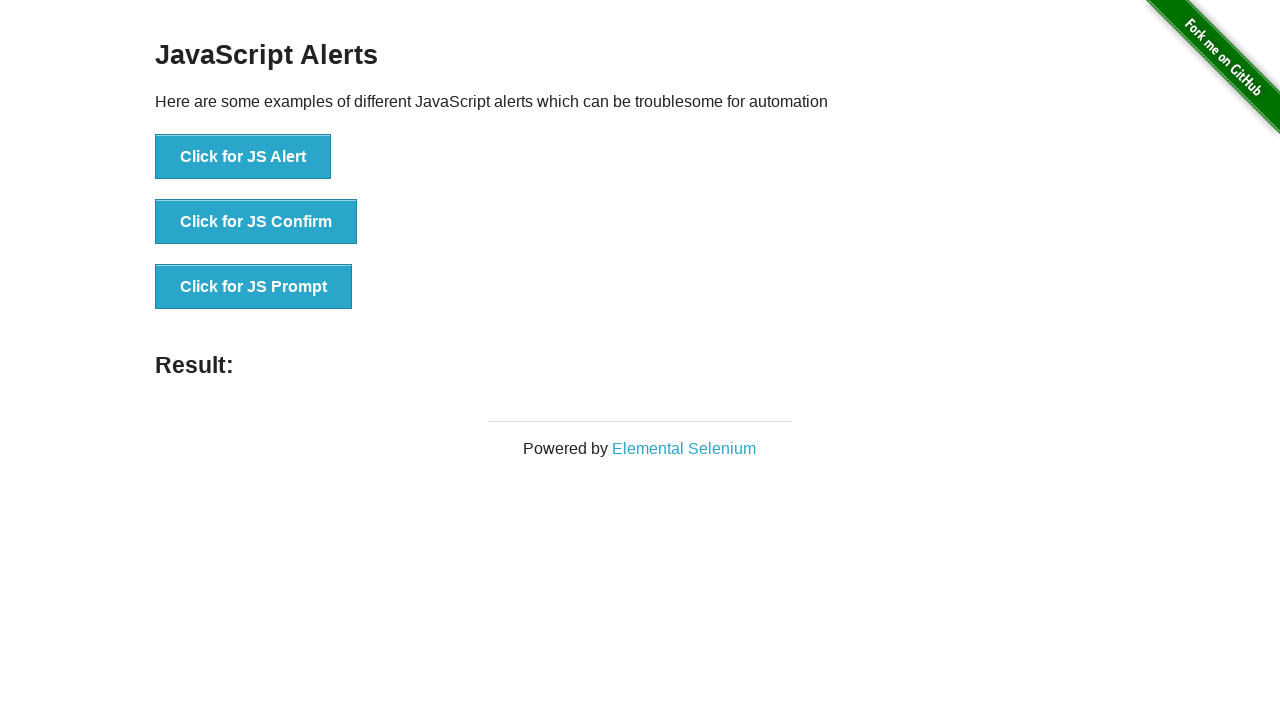

Clicked the JS Confirm button to trigger confirm dialog at (256, 222) on text=Click for JS Confirm
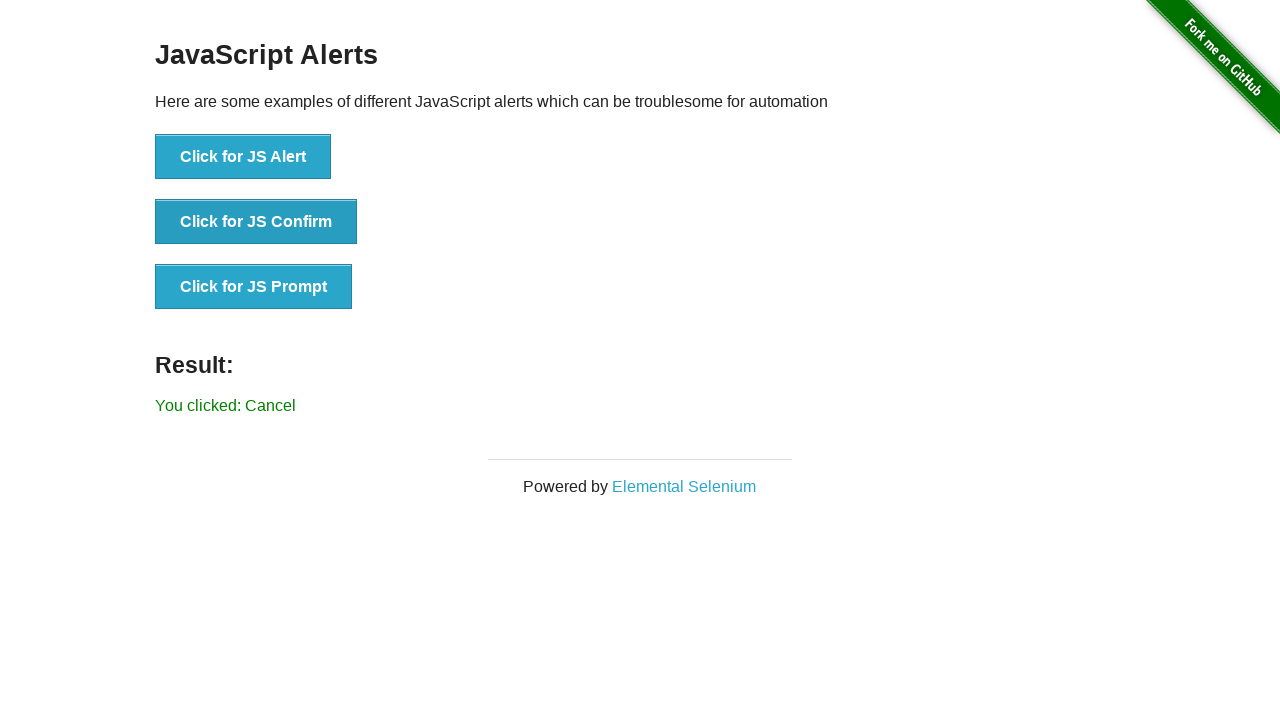

Confirm dialog was dismissed and result element loaded
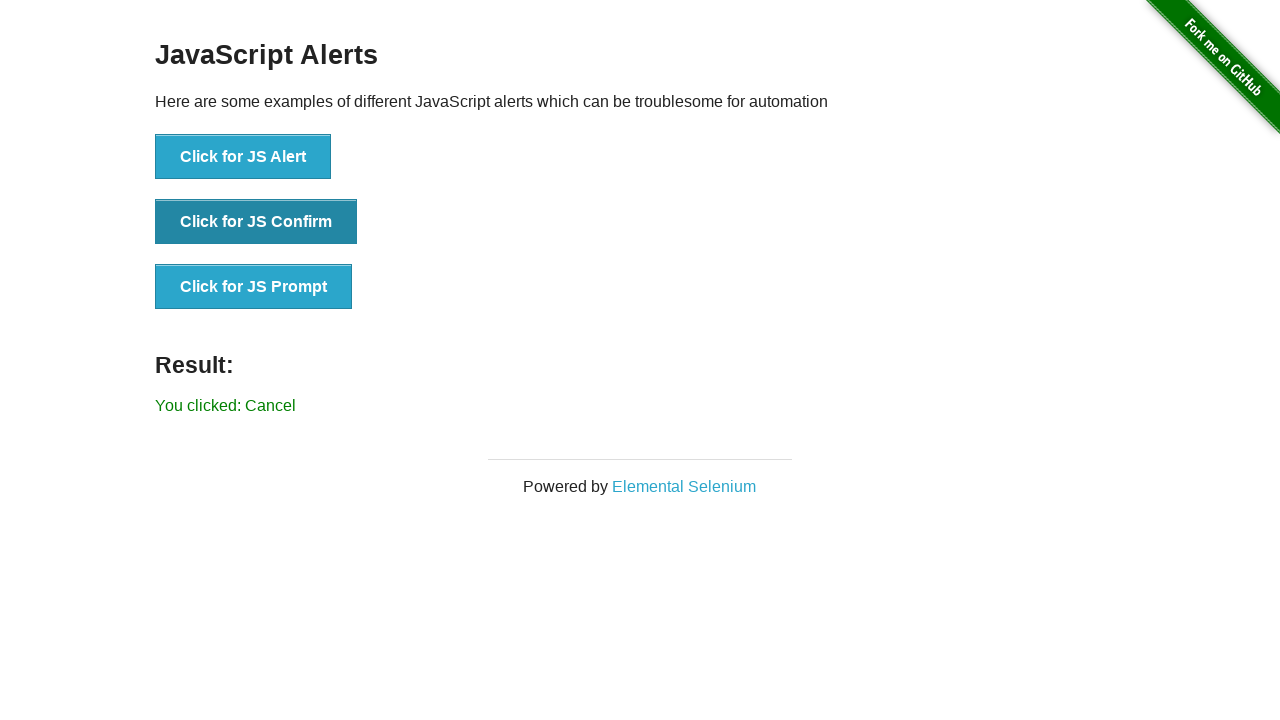

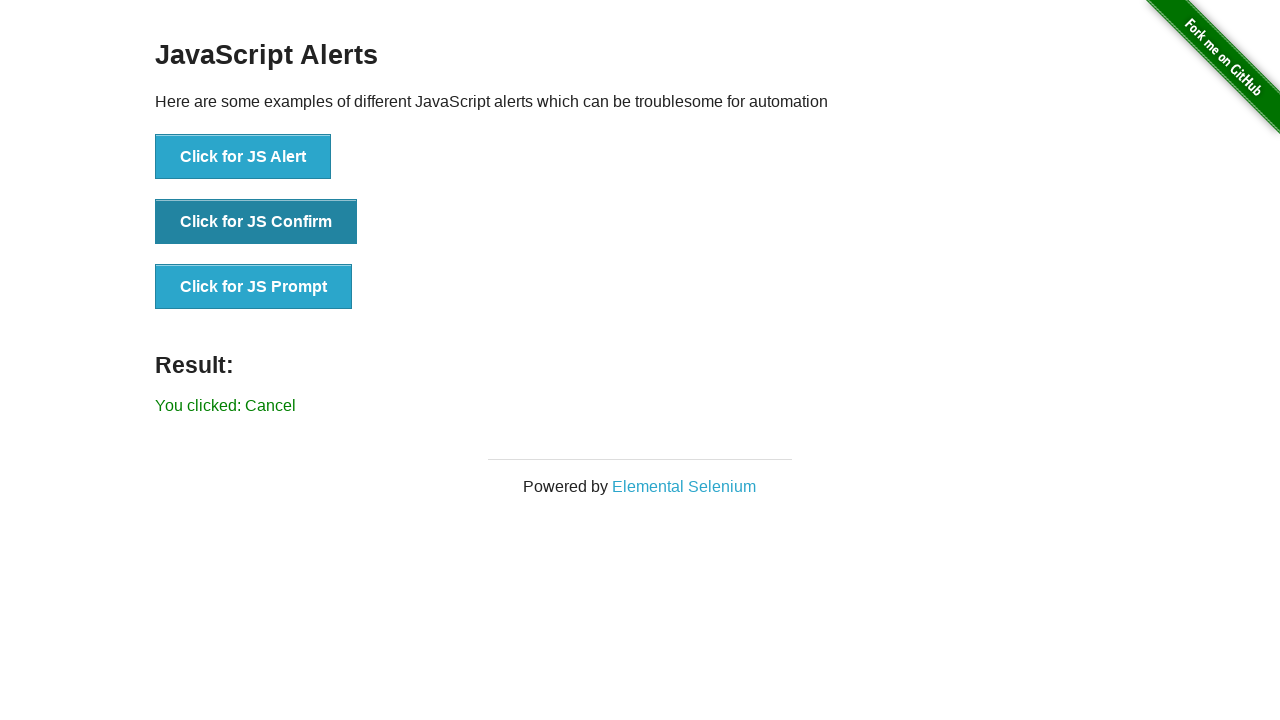